Tests right-click context menu functionality by performing a right-click action on a button element

Starting URL: https://swisnl.github.io/jQuery-contextMenu/demo.html

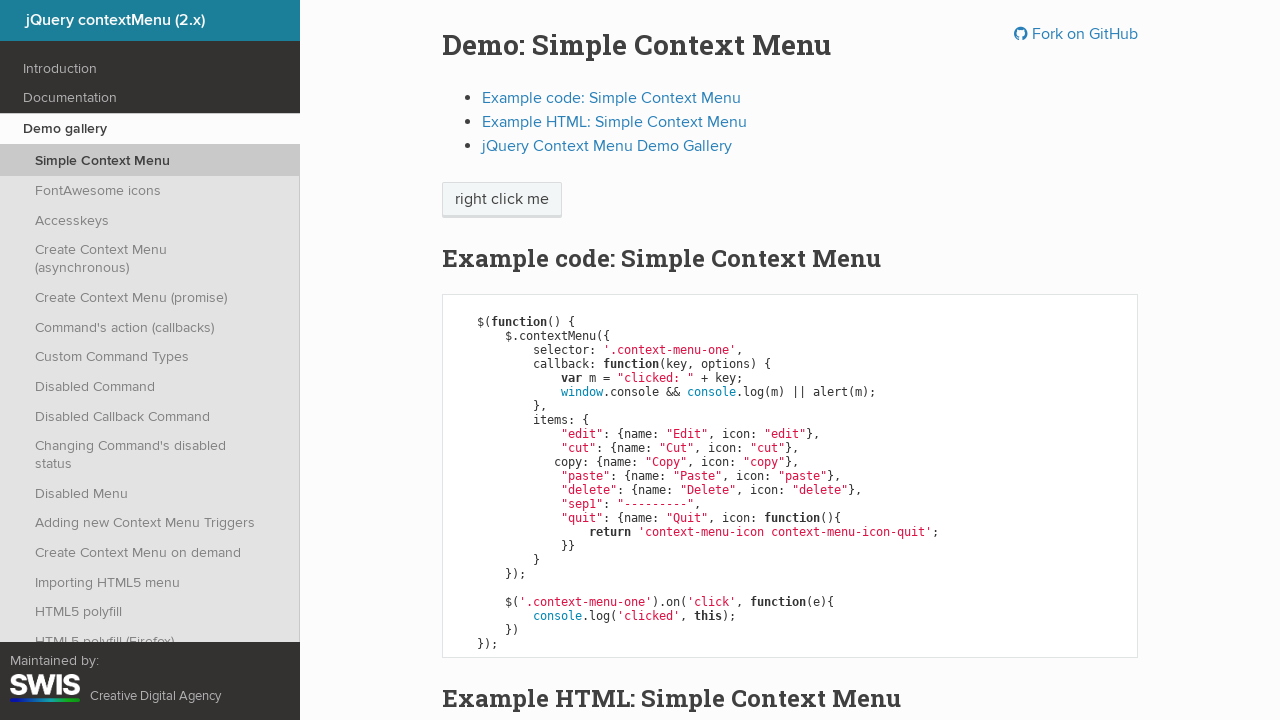

Located button element for right-click action
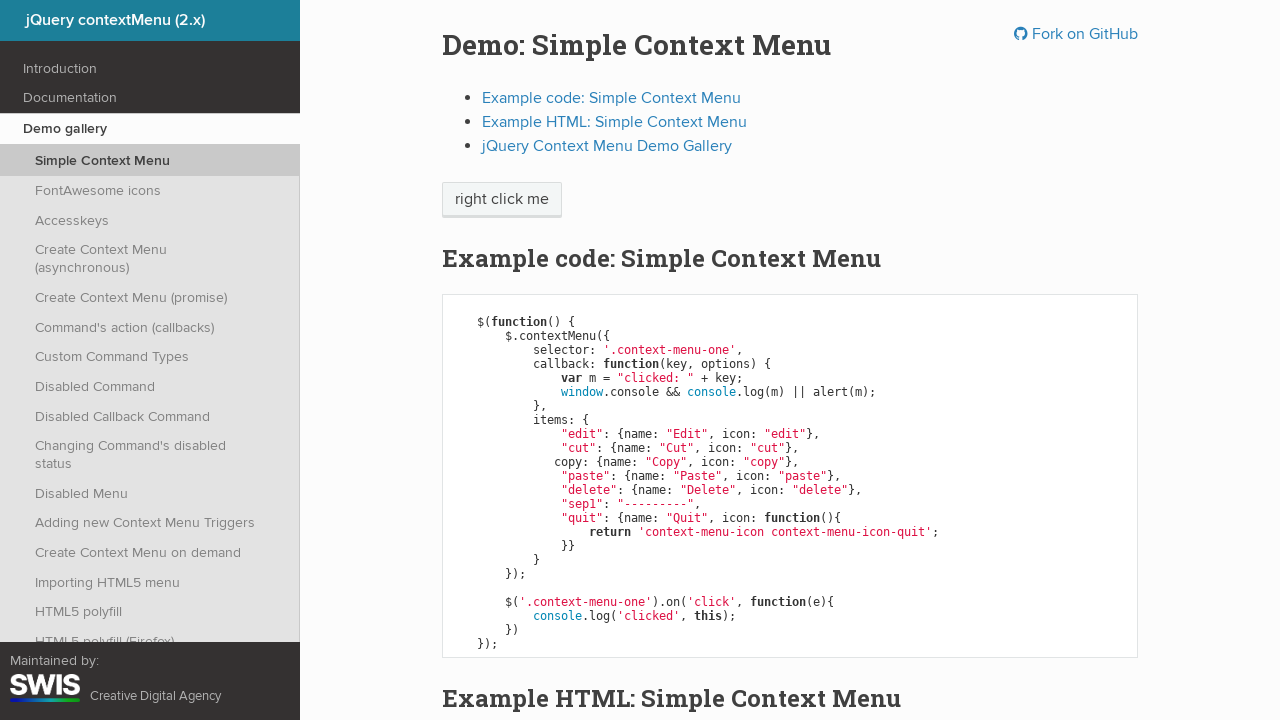

Performed right-click on button element at (502, 200) on span.context-menu-one.btn.btn-neutral
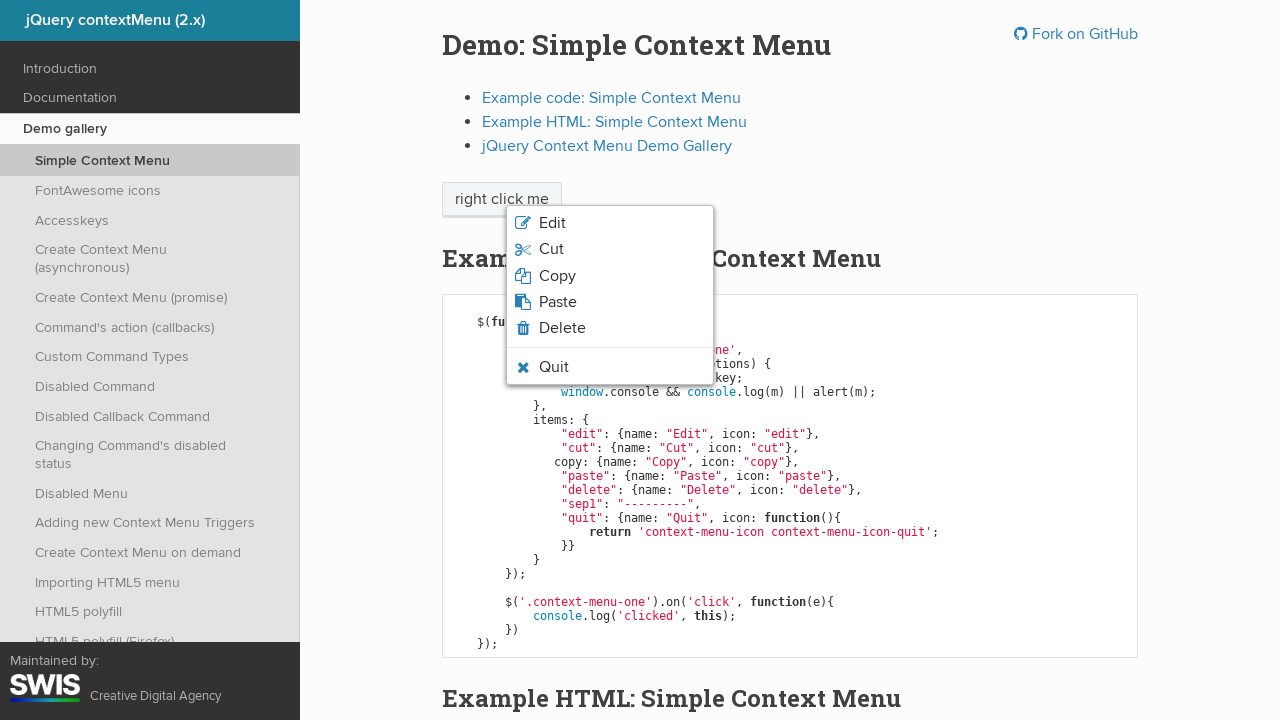

Waited for context menu to appear
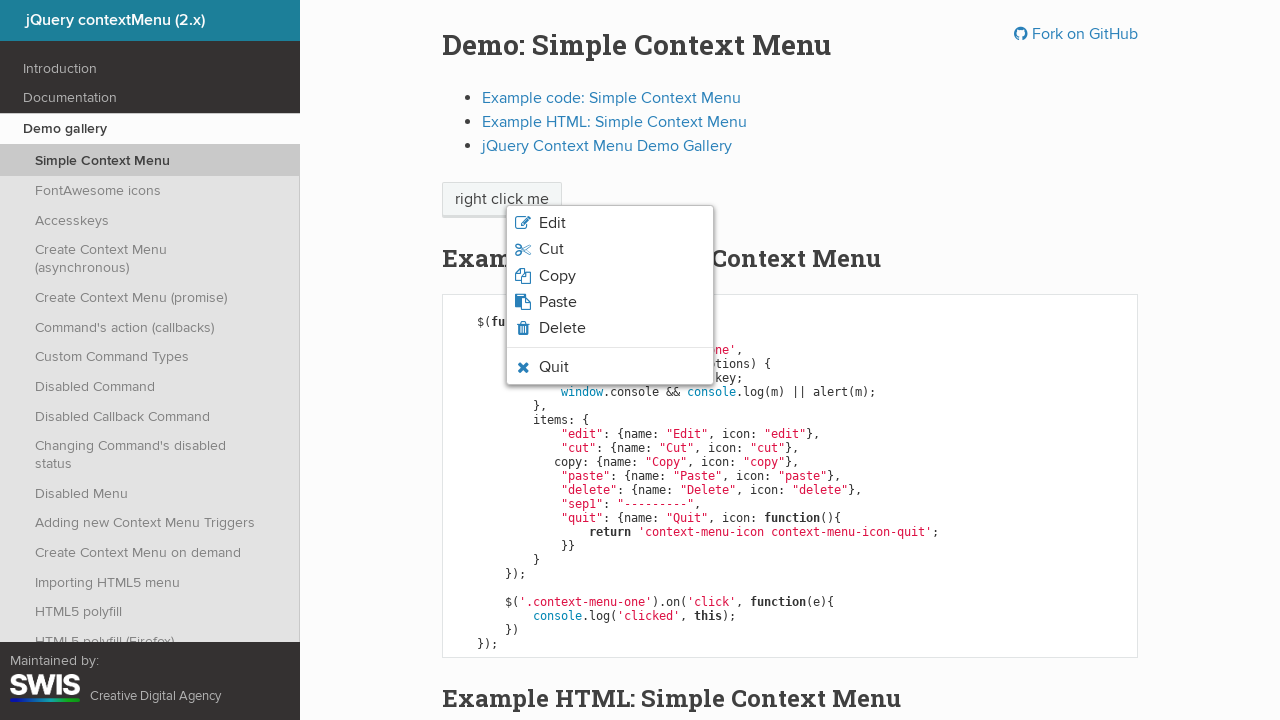

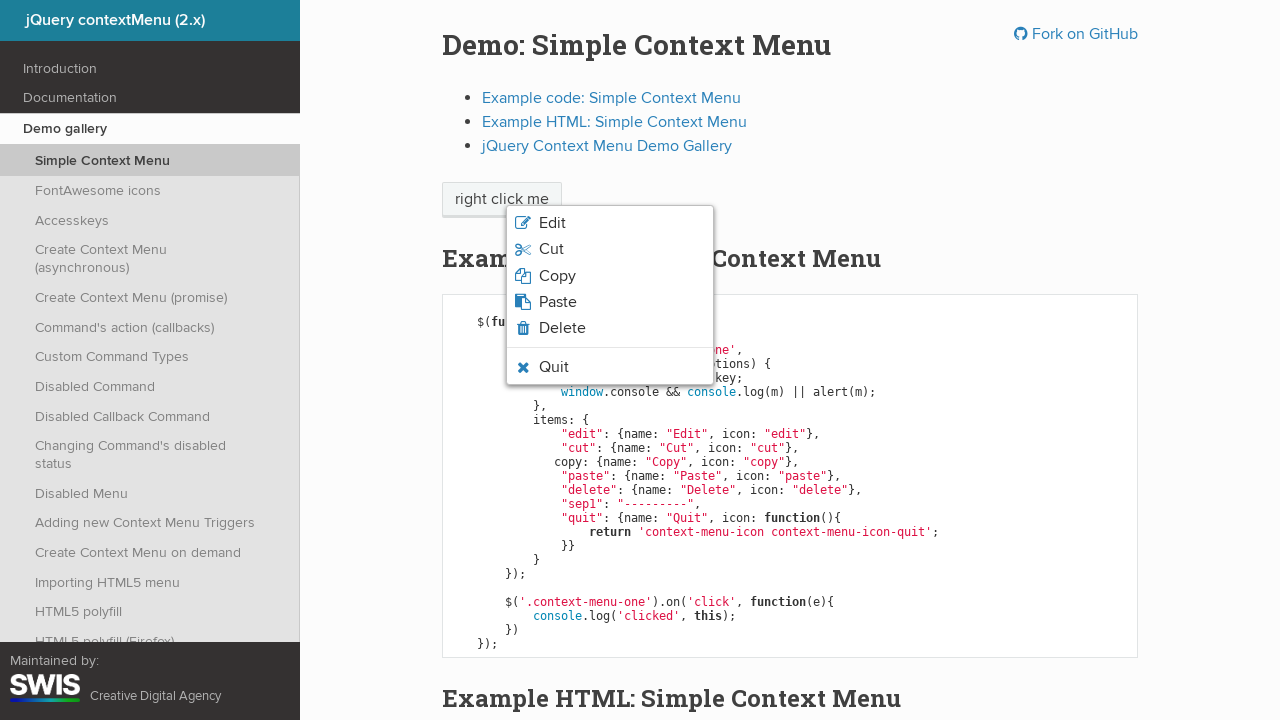